Tests JavaScript prompt alert by clicking a button, entering text in the prompt, and accepting it

Starting URL: https://demoqa.com/alerts

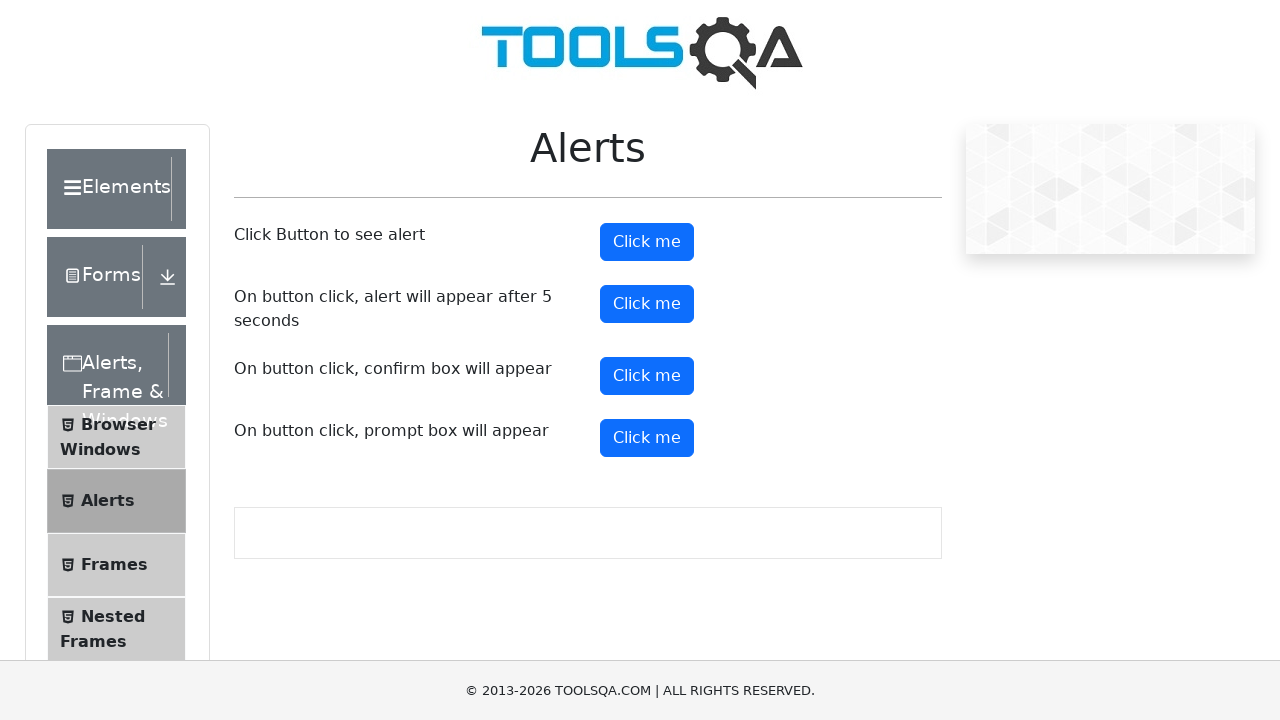

Located and scrolled to prompt button into view
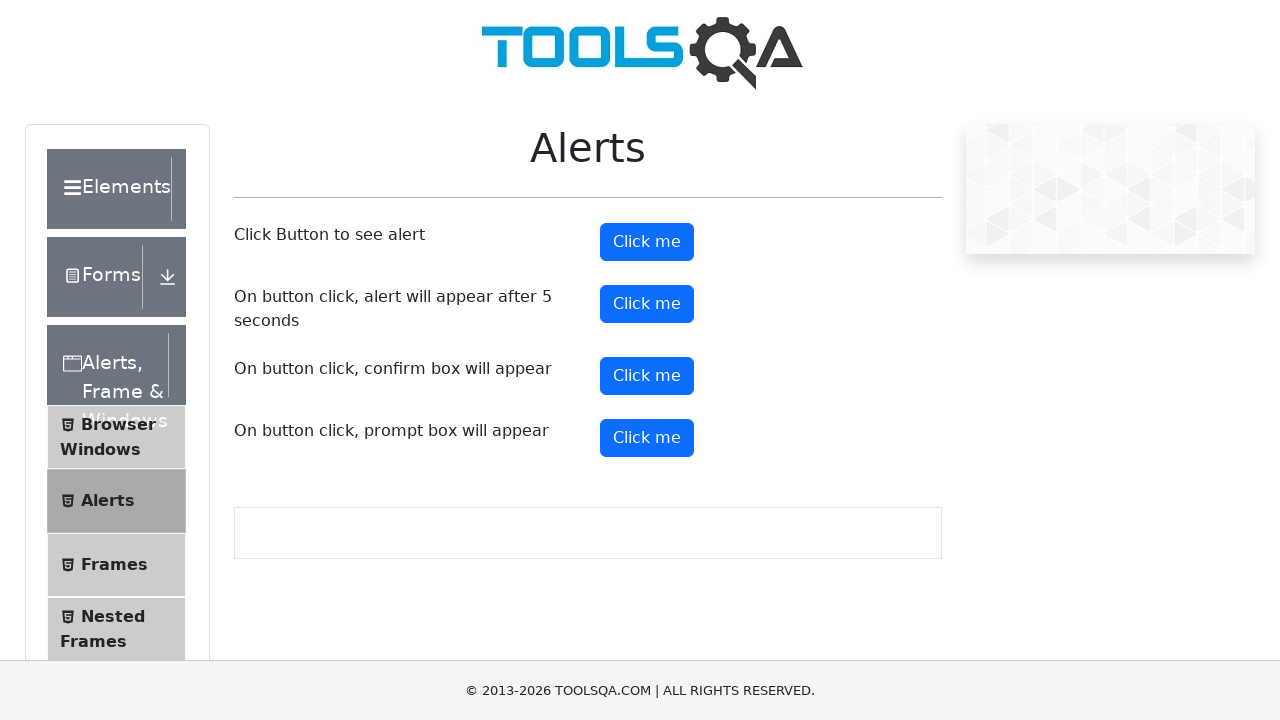

Set up dialog handler to accept prompt with text 'adarsh'
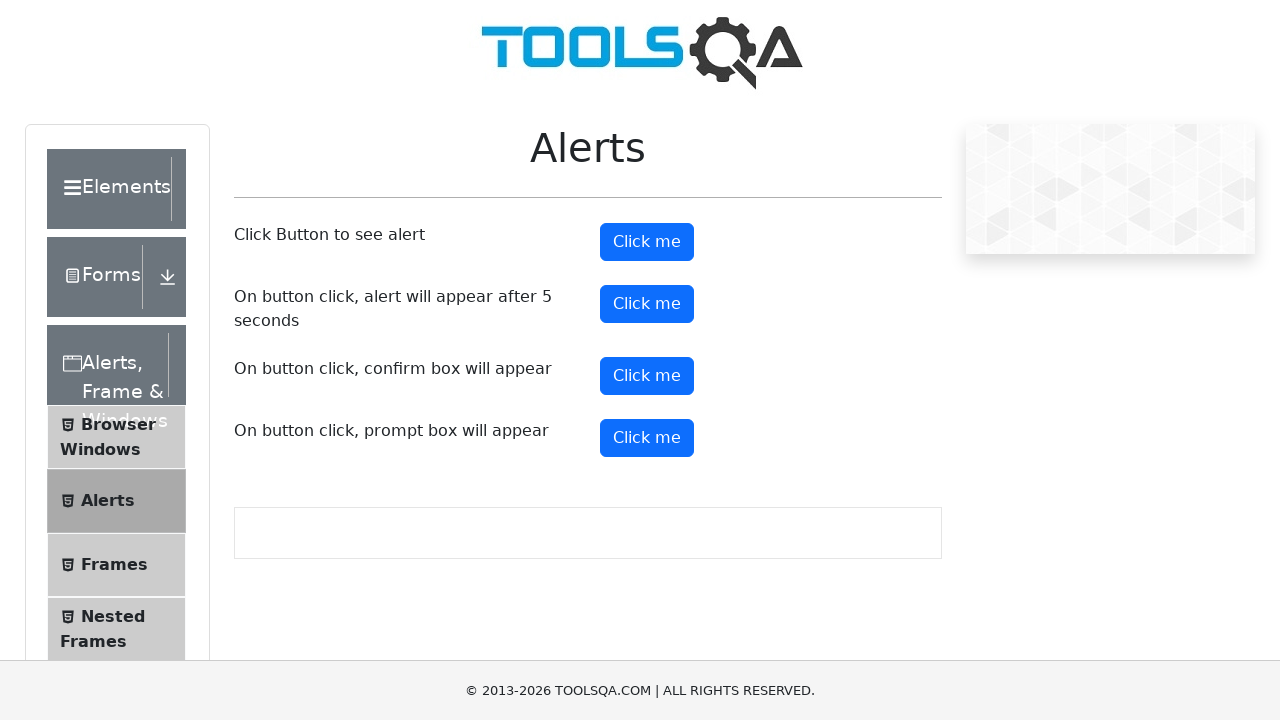

Clicked prompt button to trigger JavaScript prompt alert at (647, 438) on #promtButton
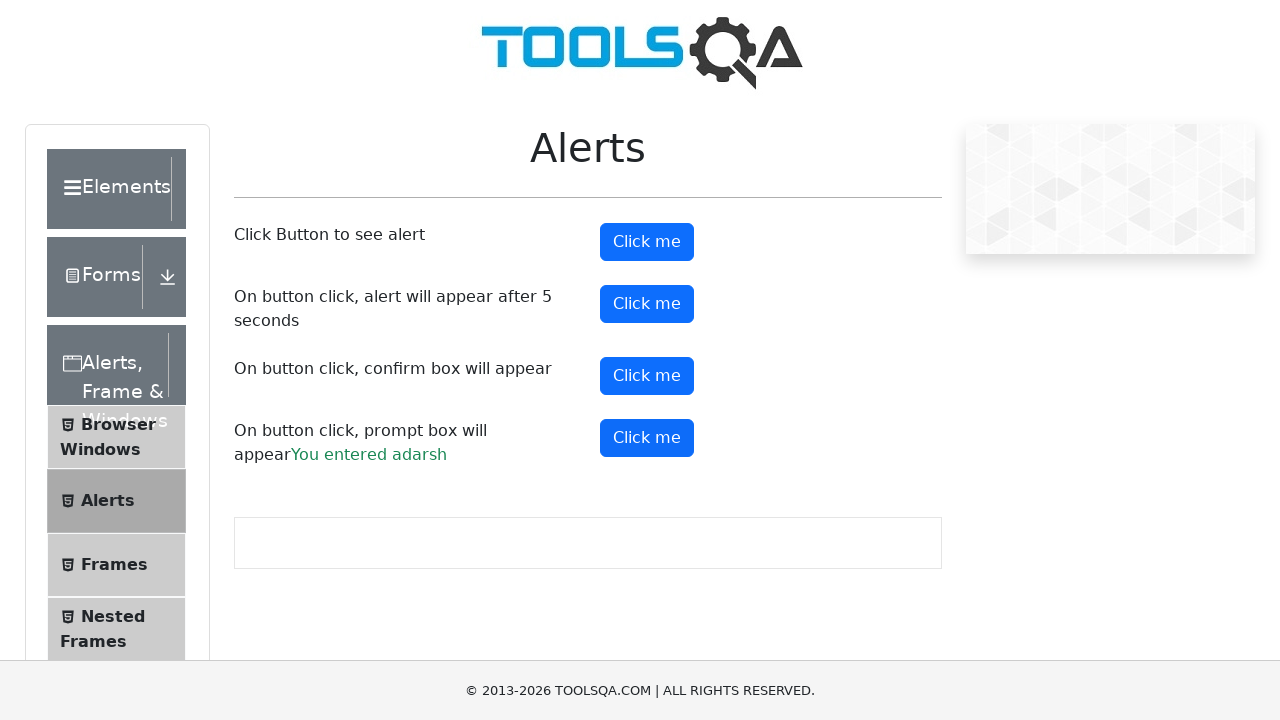

Waited 500ms for dialog to be processed
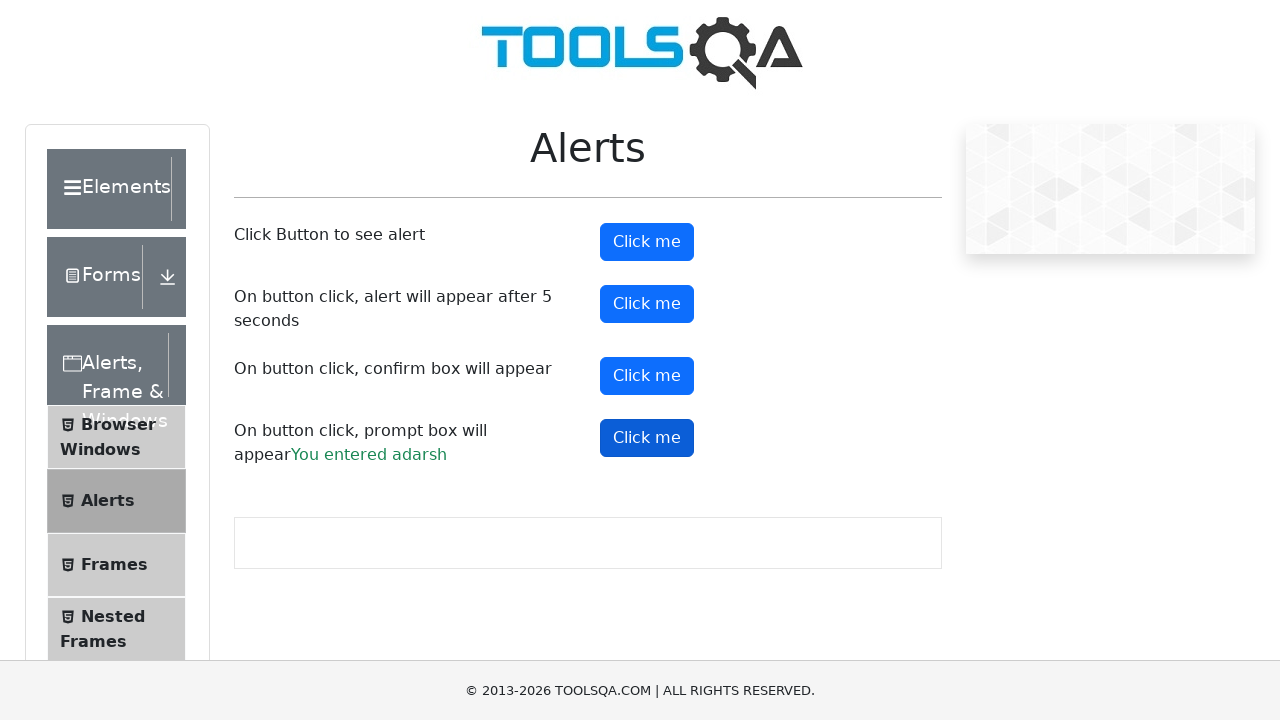

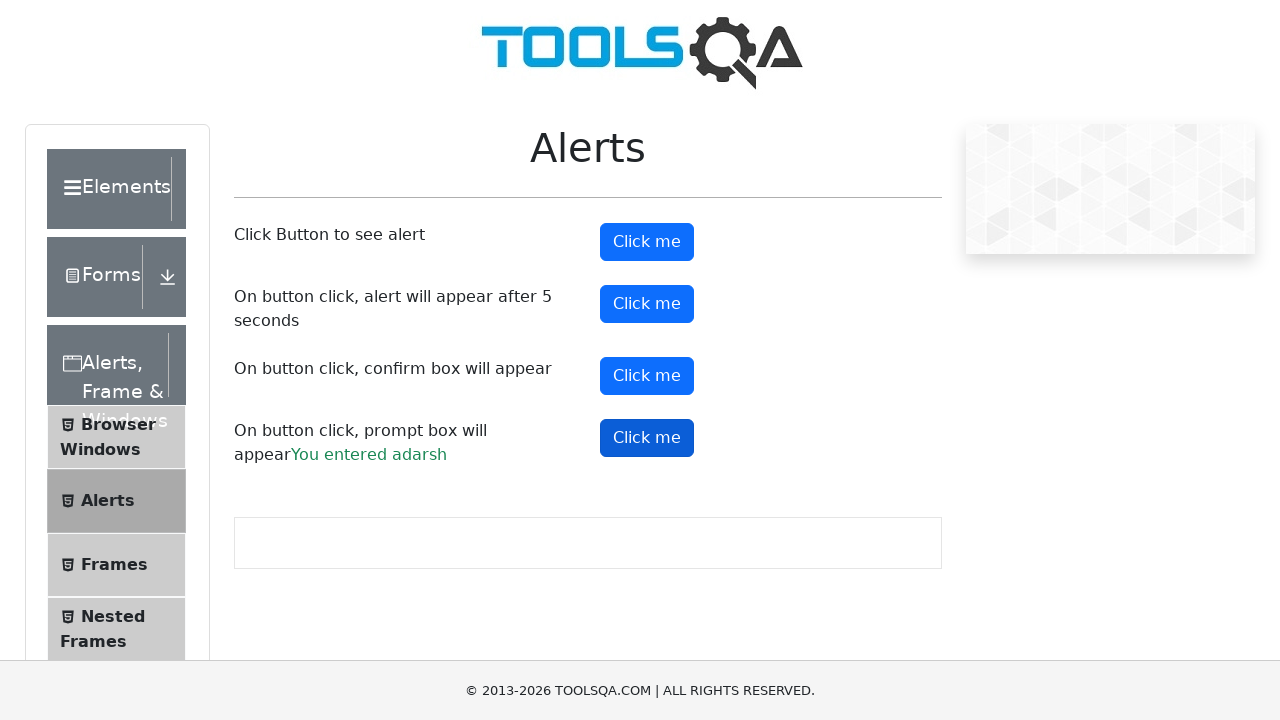